Tests element visibility and fills form fields including email, radio button selection, and education textarea

Starting URL: https://automationfc.github.io/basic-form/index.html

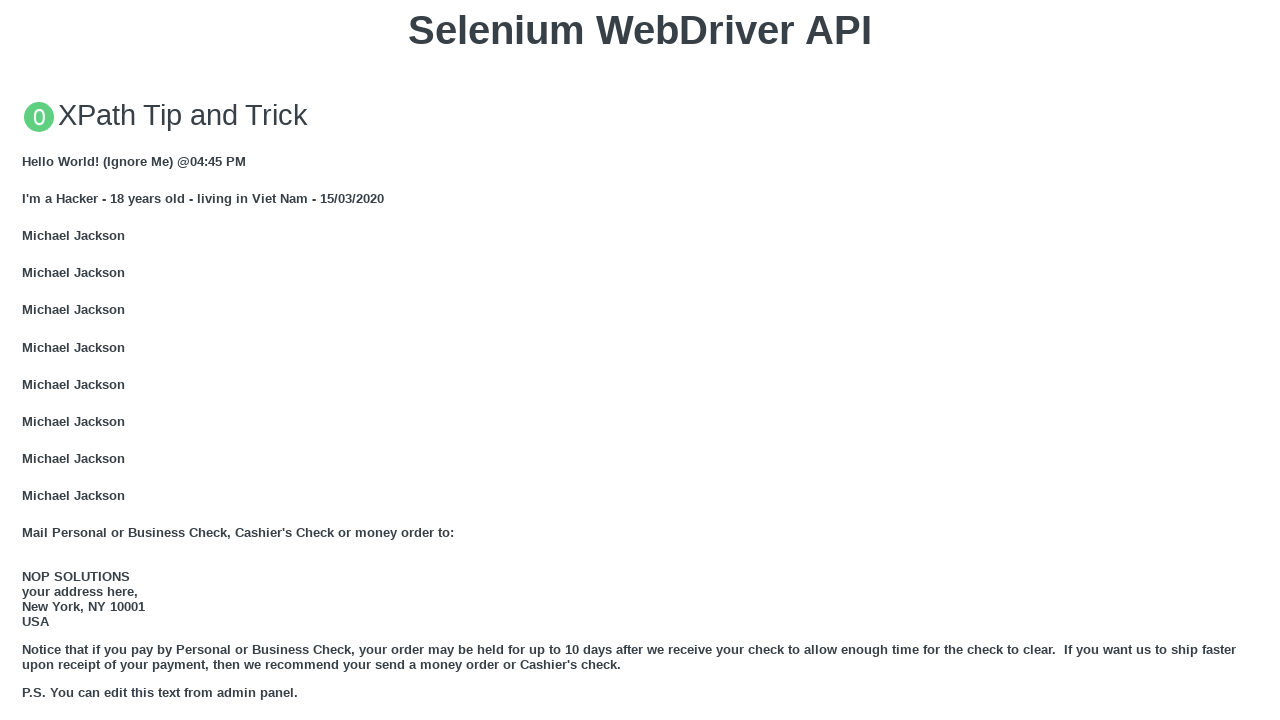

Verified email field is visible
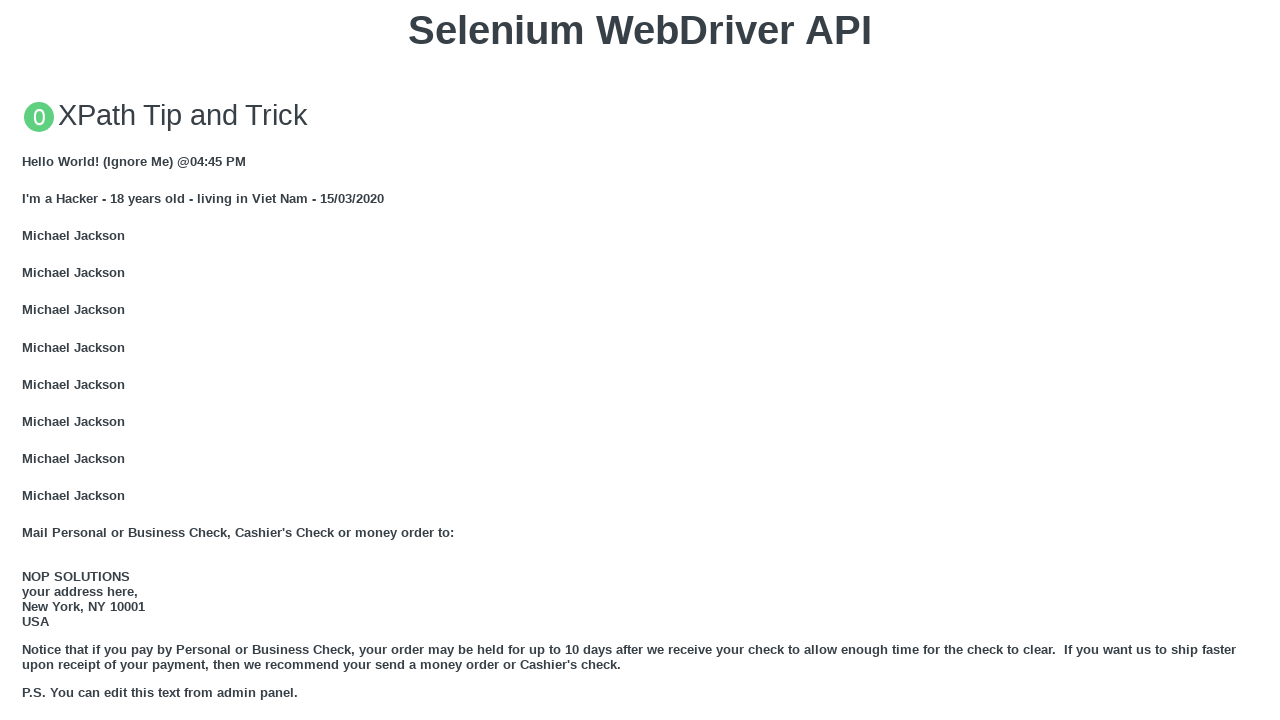

Filled email field with 'Automation Testing' on input#mail
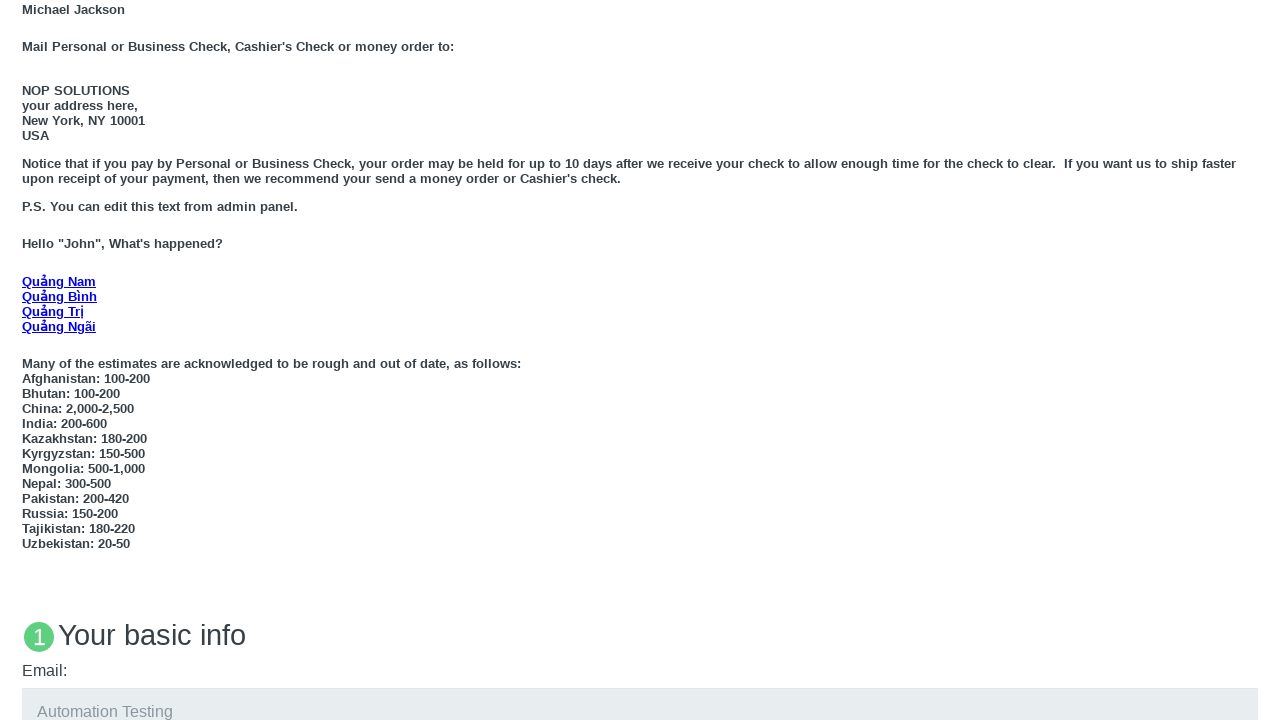

Verified 'Under 18' radio button is visible
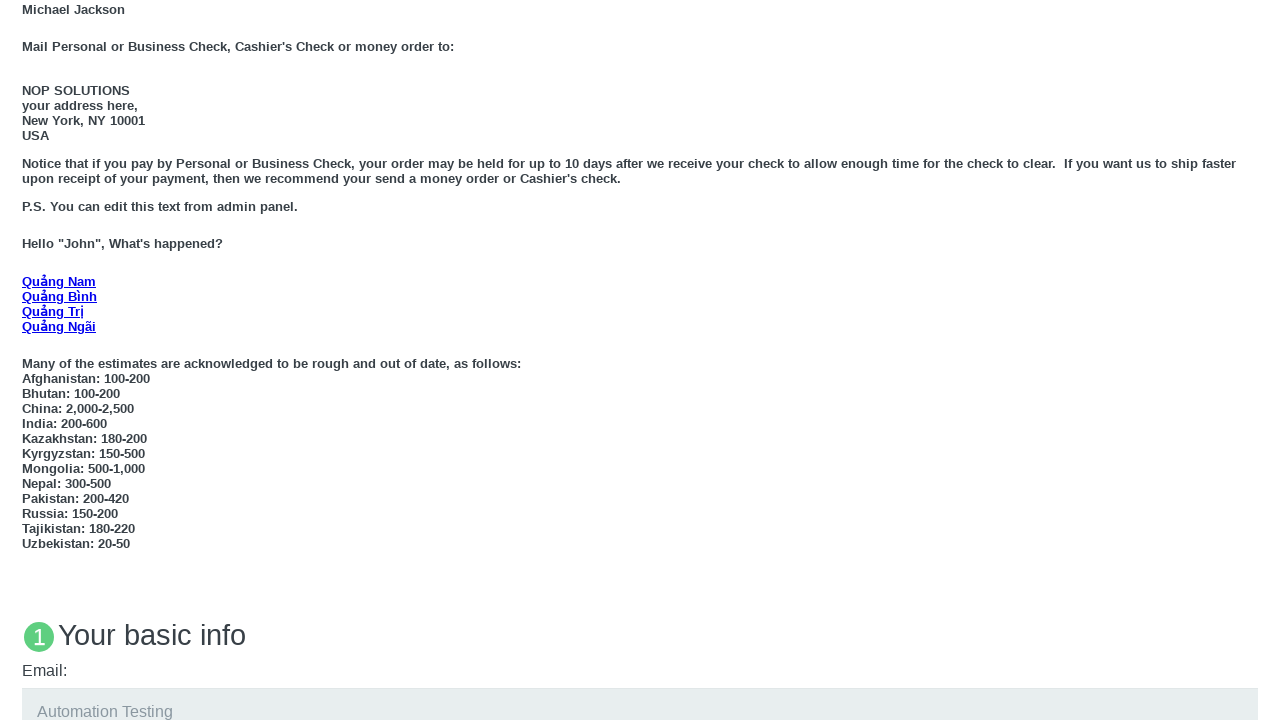

Clicked 'Under 18' radio button at (28, 360) on input#under_18
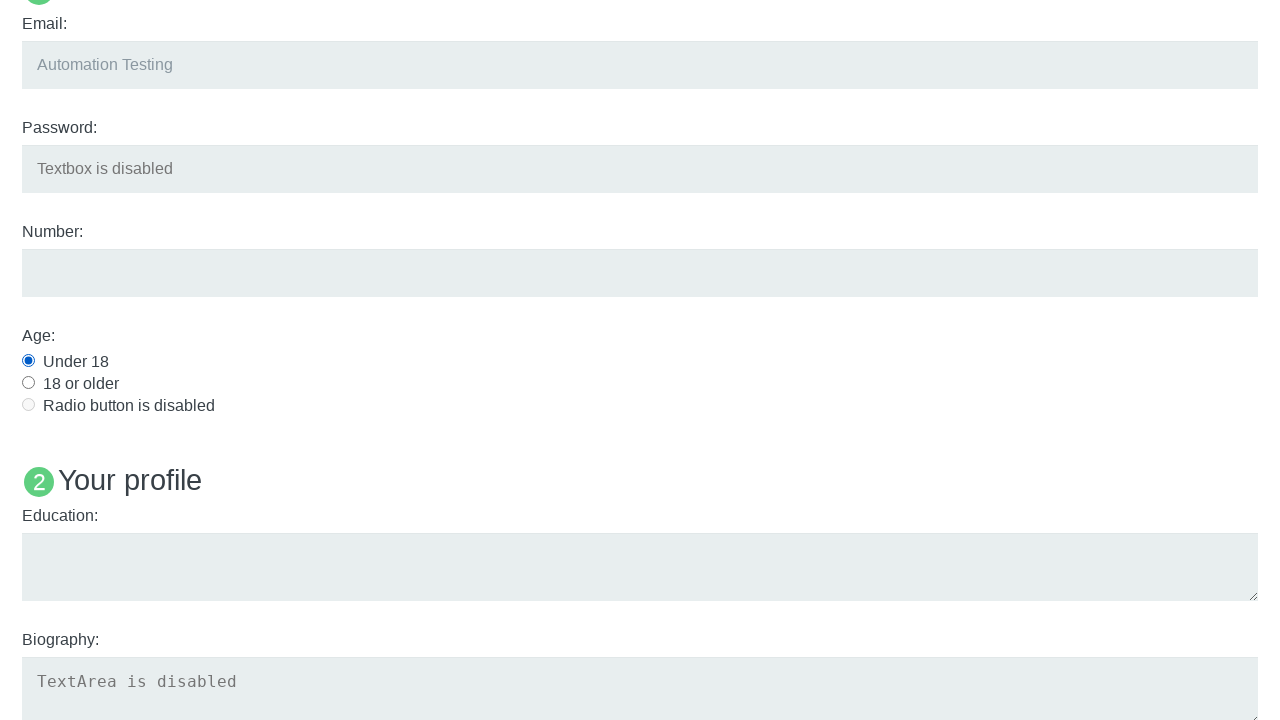

Verified education textarea is visible
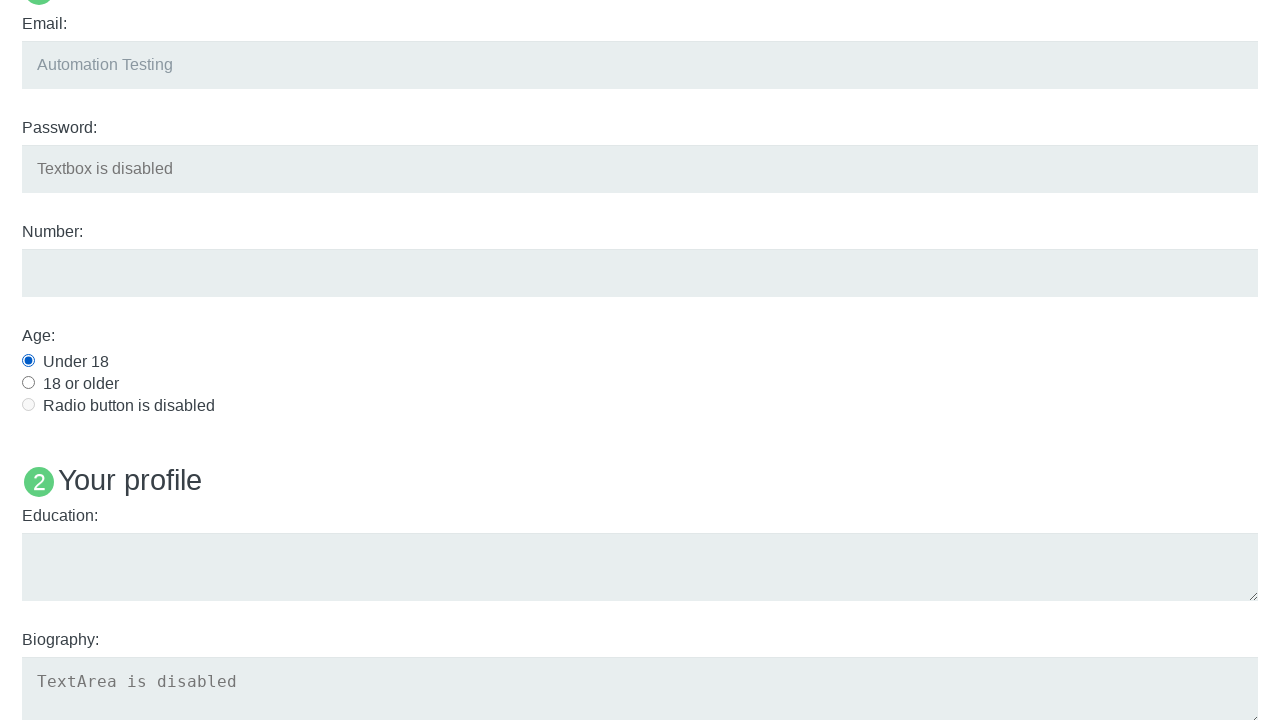

Filled education textarea with 'Automation Testing' on textarea#edu
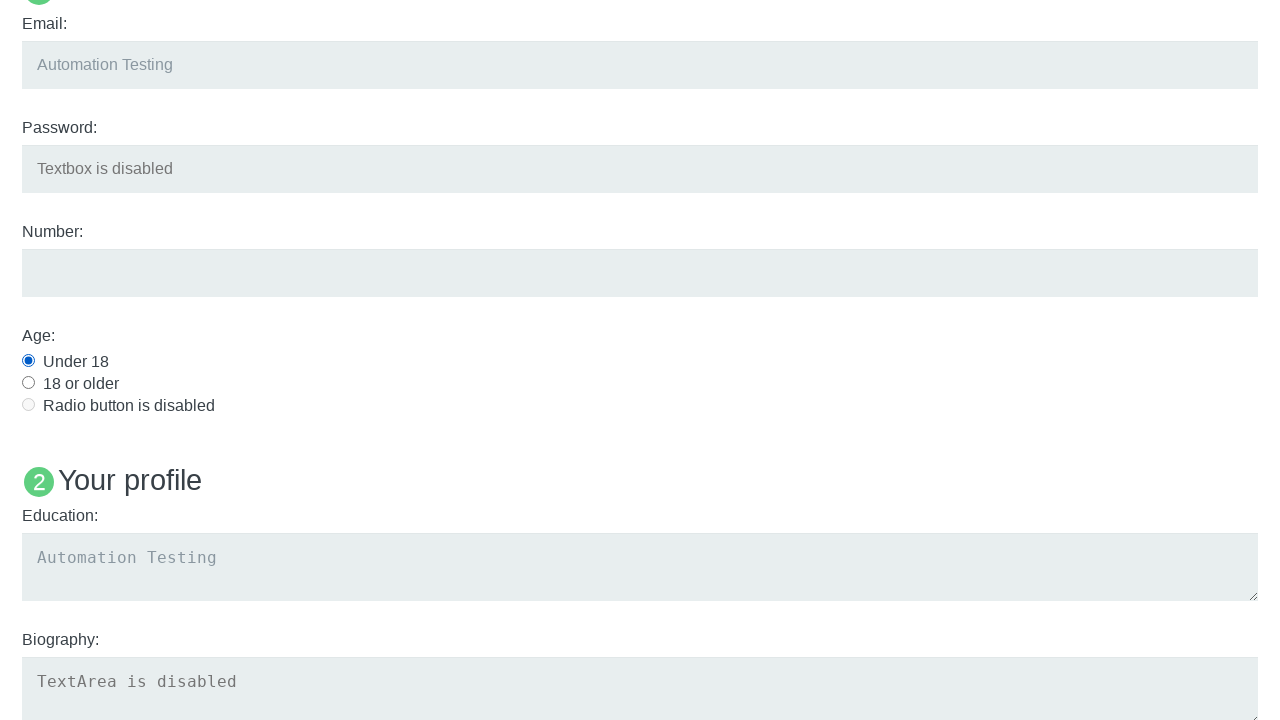

Verified 'Name: User5' heading is visible
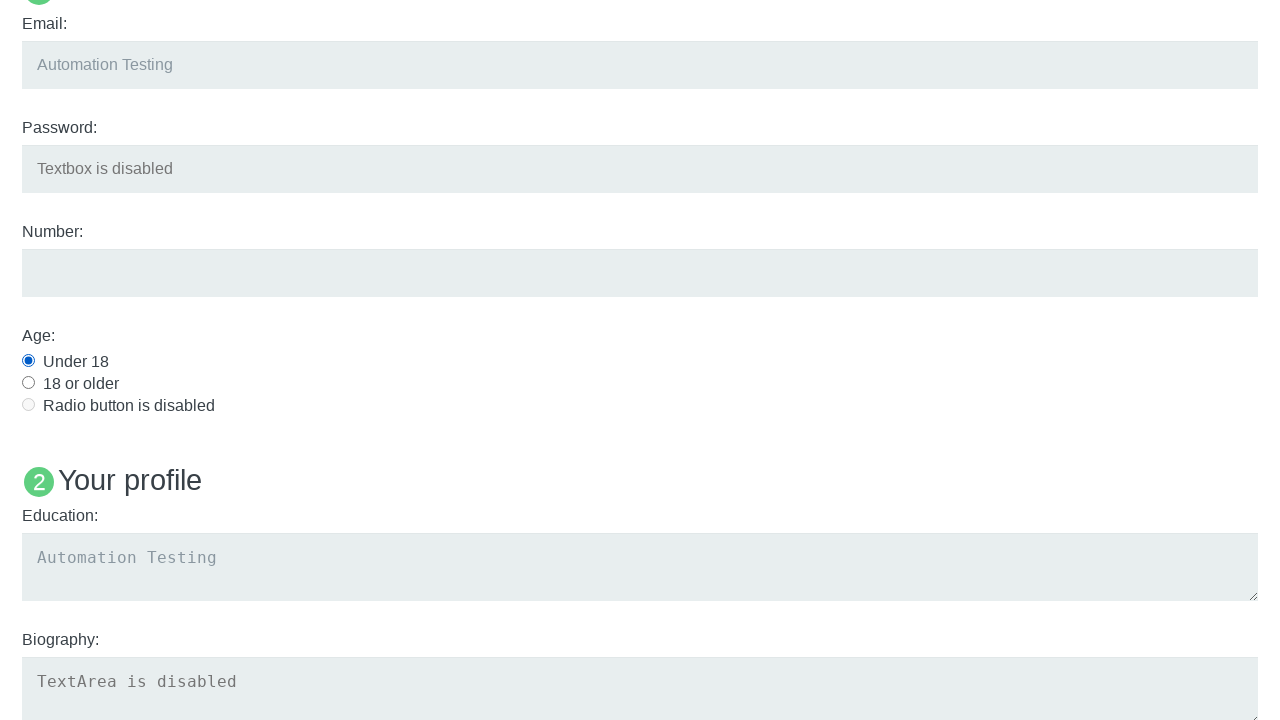

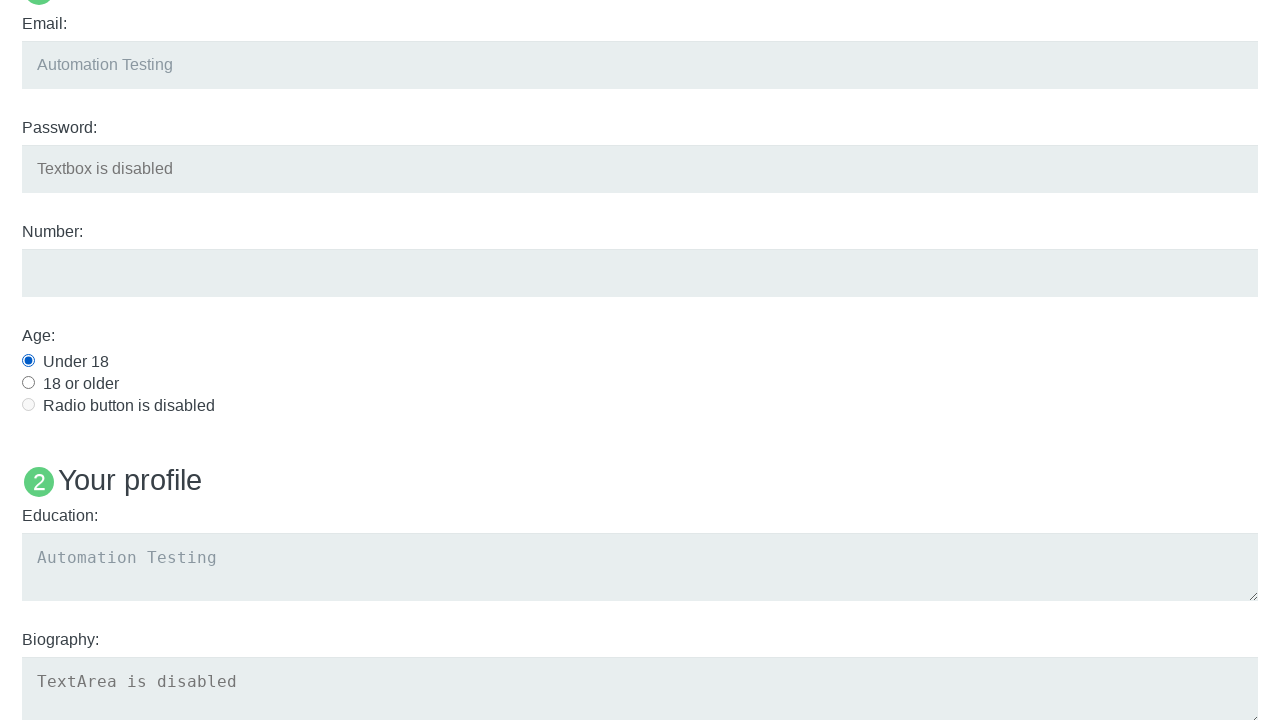